Tests drag and drop functionality by dragging an element to a drop zone

Starting URL: http://jqueryui.com/droppable

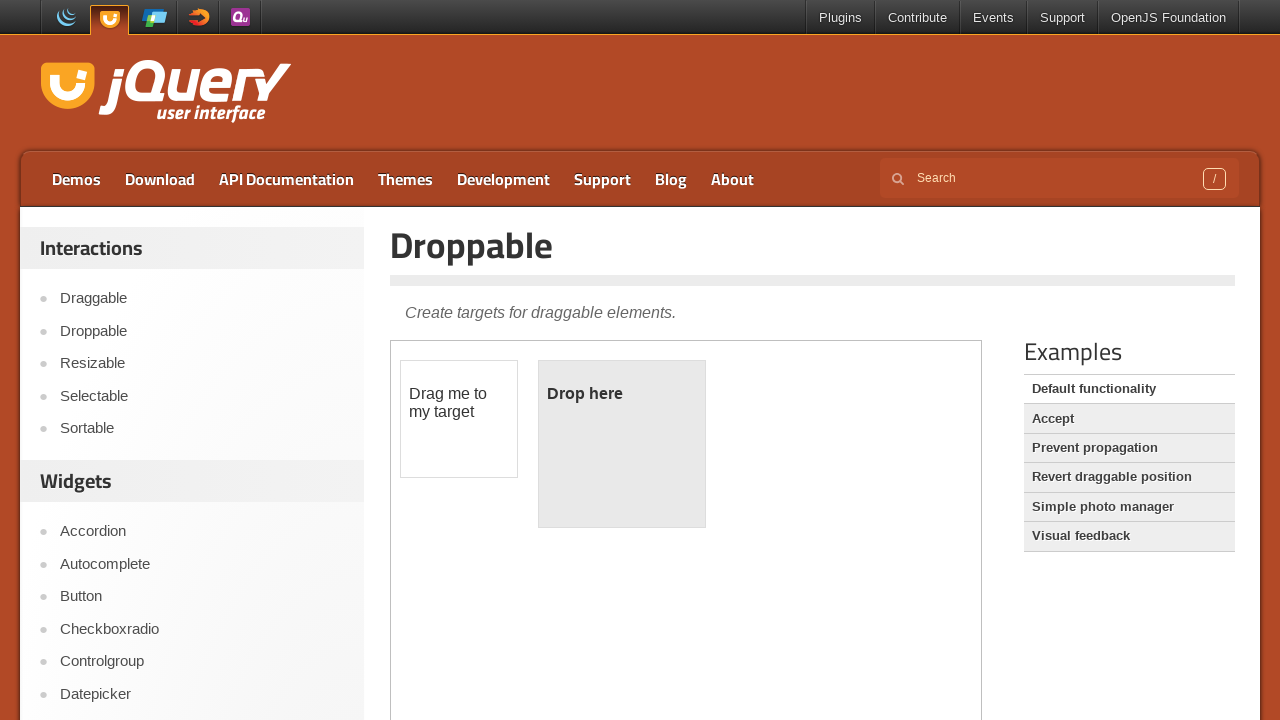

Located the first iframe on the page
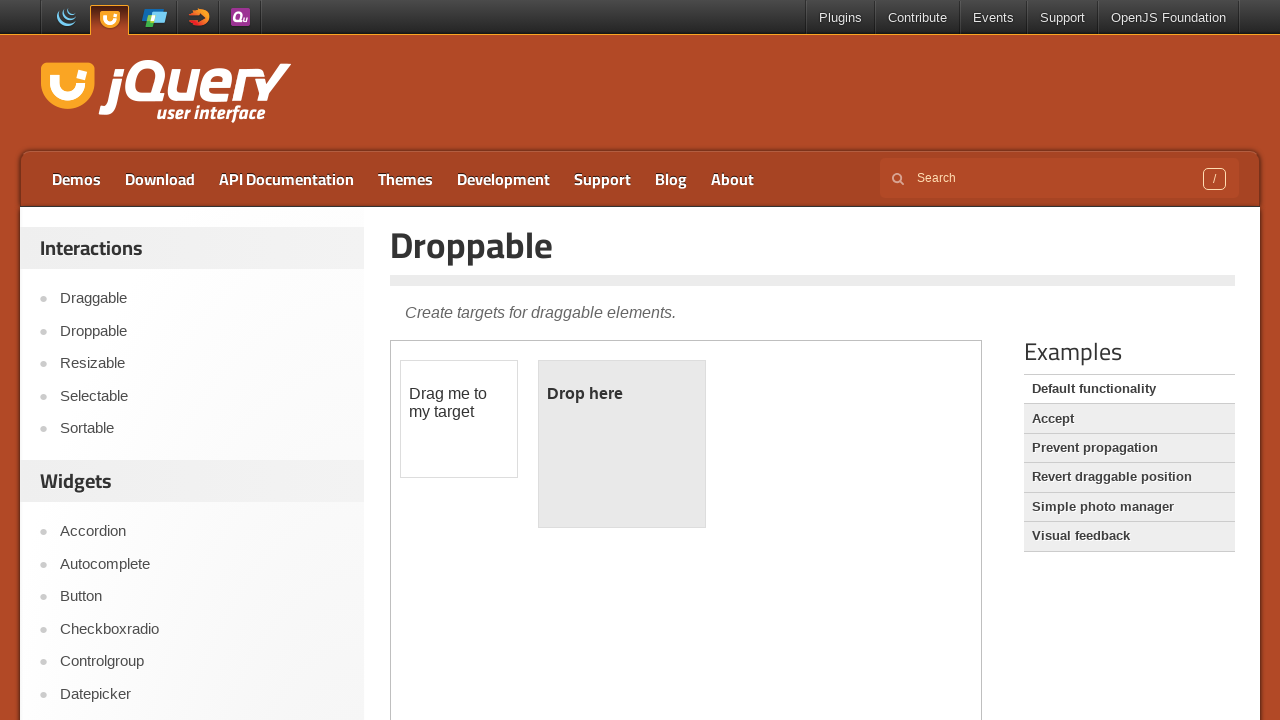

Located draggable element with id 'draggable'
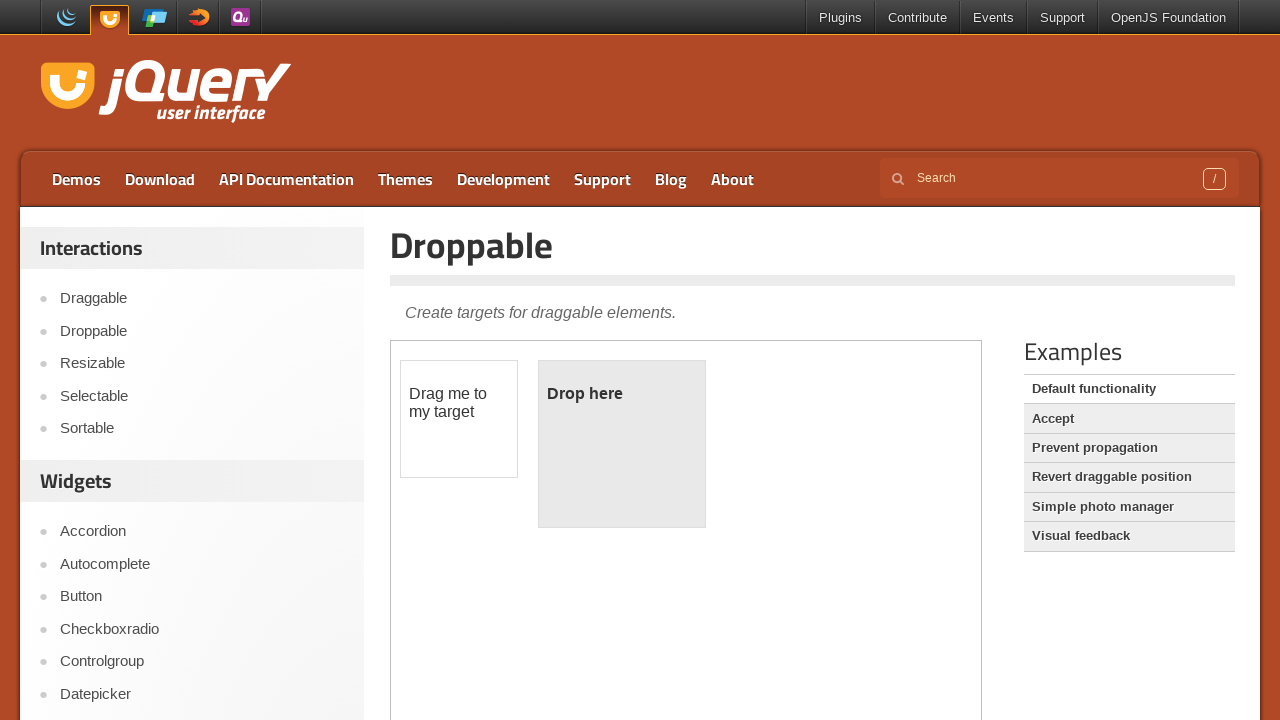

Located droppable target element with id 'droppable'
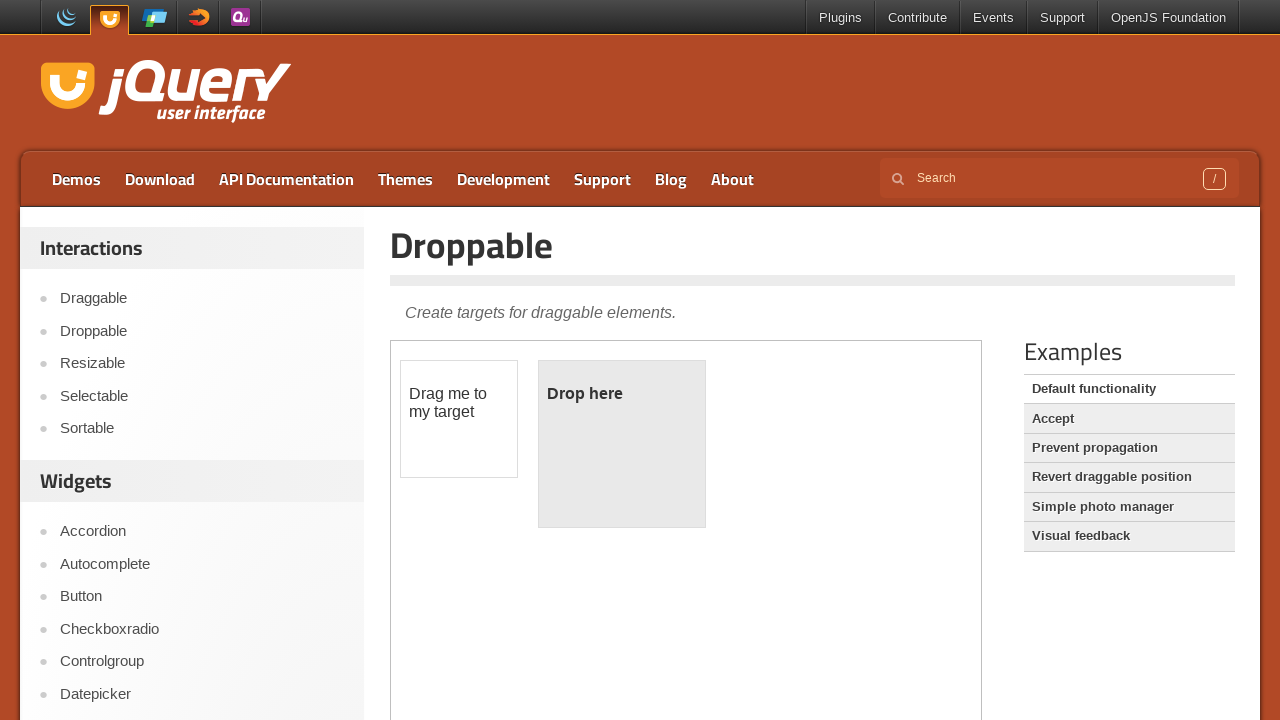

Dragged element from draggable to droppable target at (622, 444)
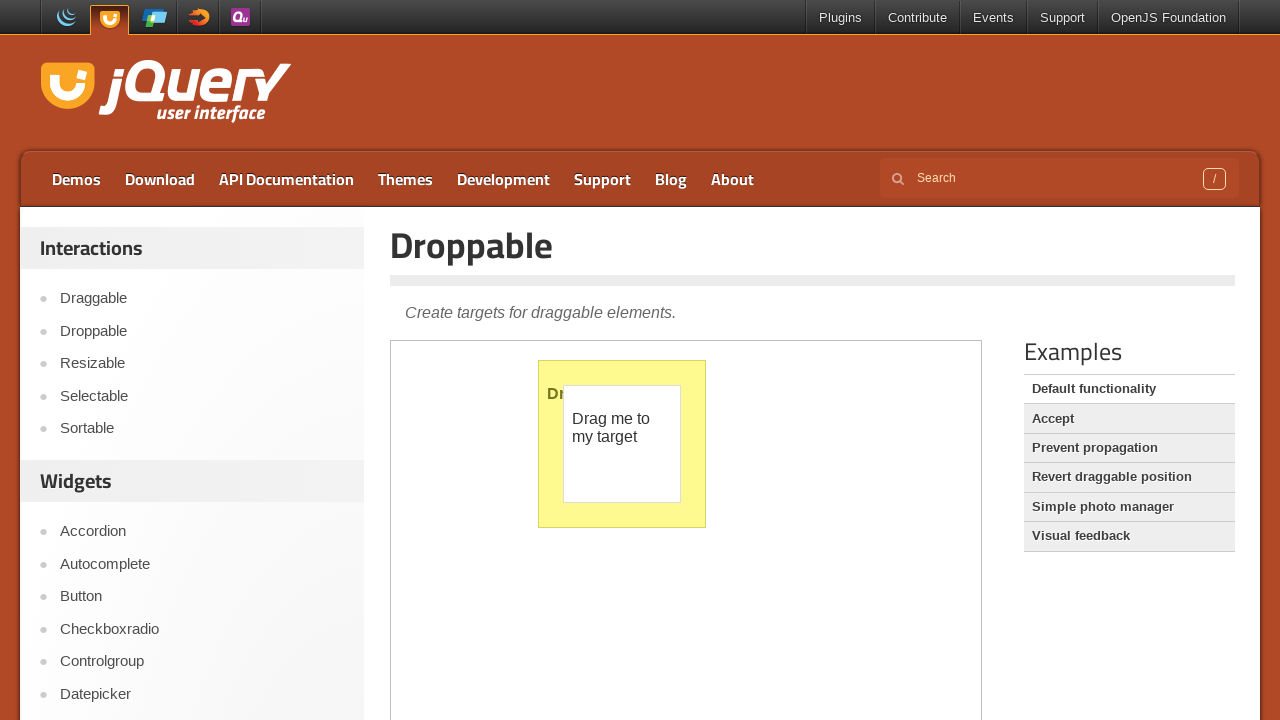

Verified drop was successful - paragraph element appeared in droppable div
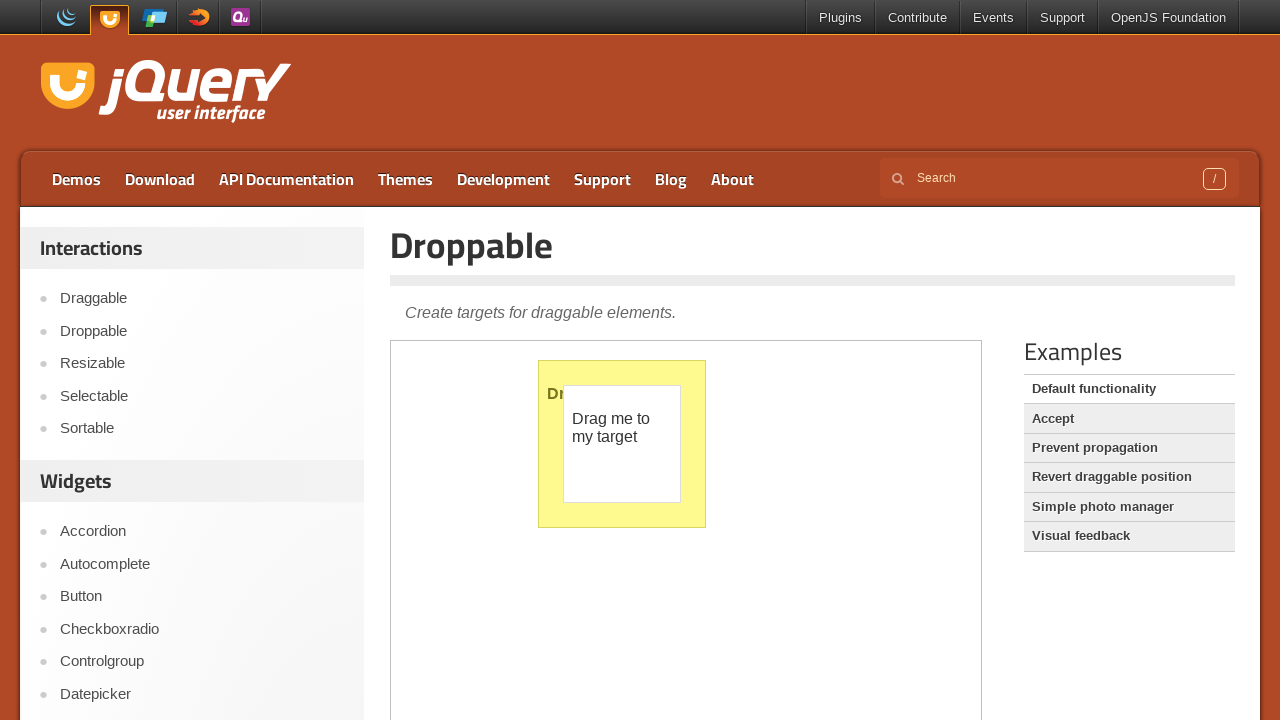

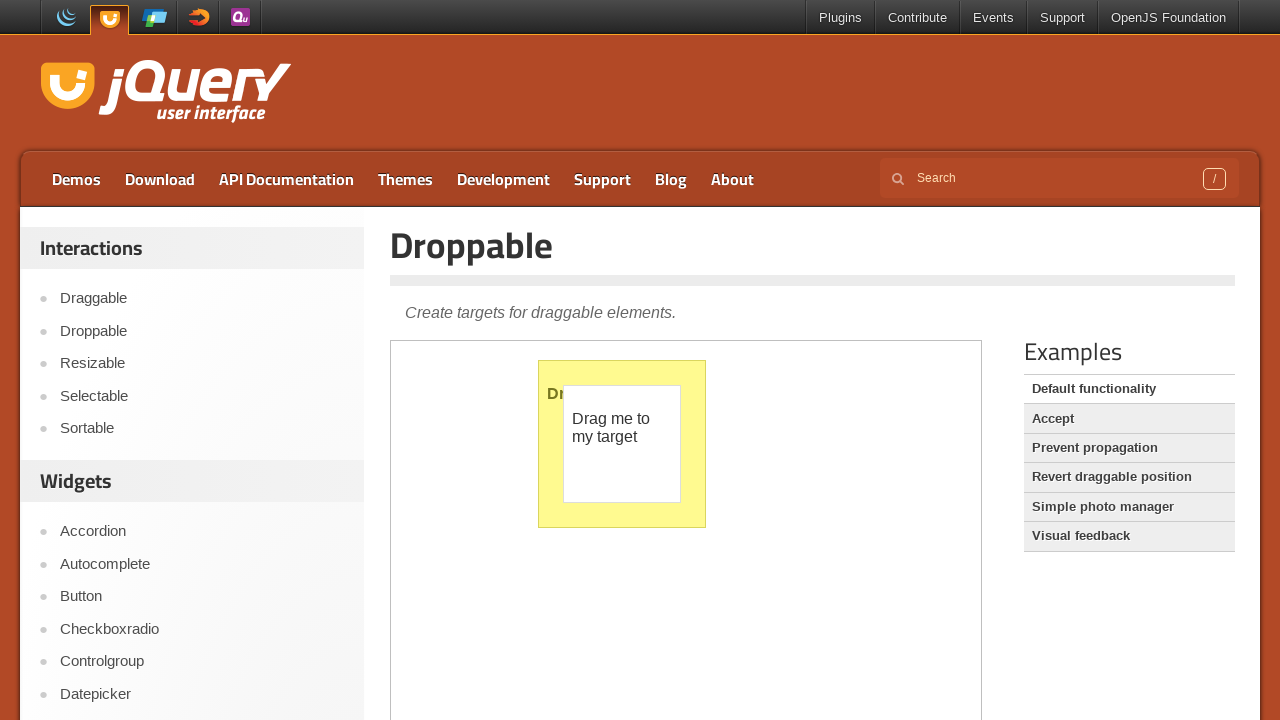